Demonstrates form field value manipulation by setting and appending text to an input field

Starting URL: http://www.tlkeith.com/WebDriverIOTutorialTest.html

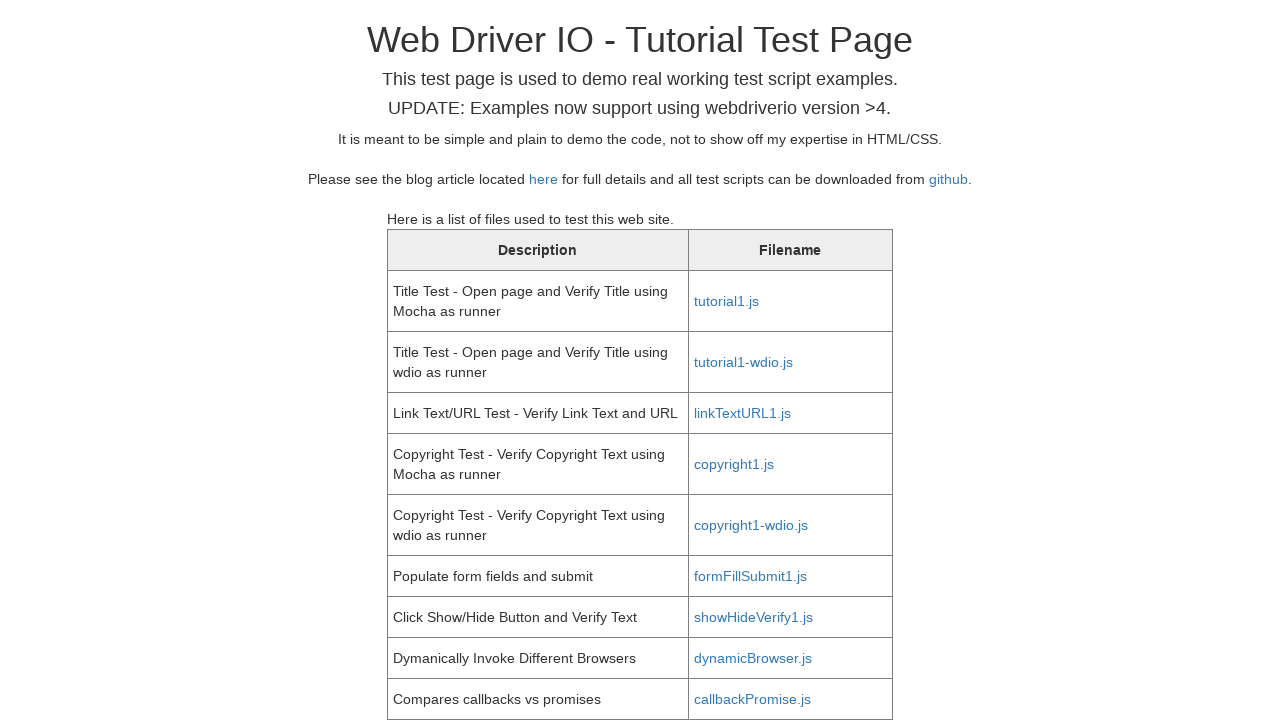

Set initial value 'test' in first name field on #fname
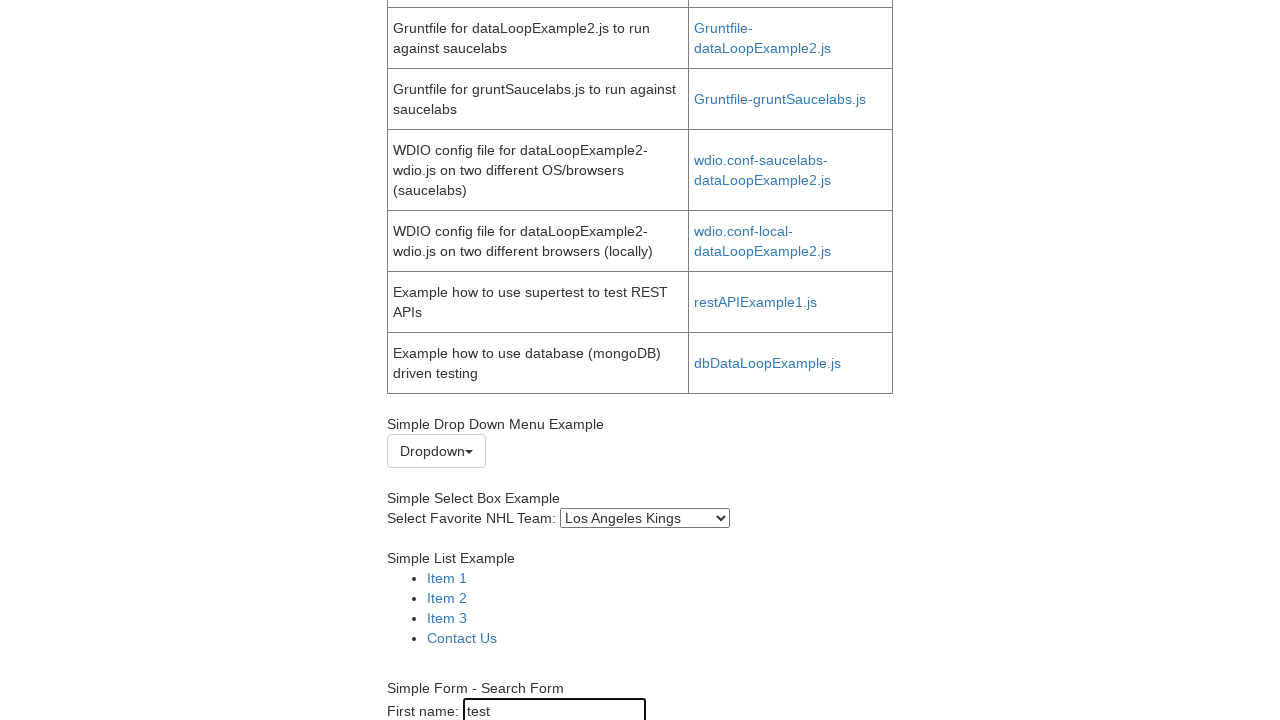

Appended ' 123' to first name field using press_sequentially
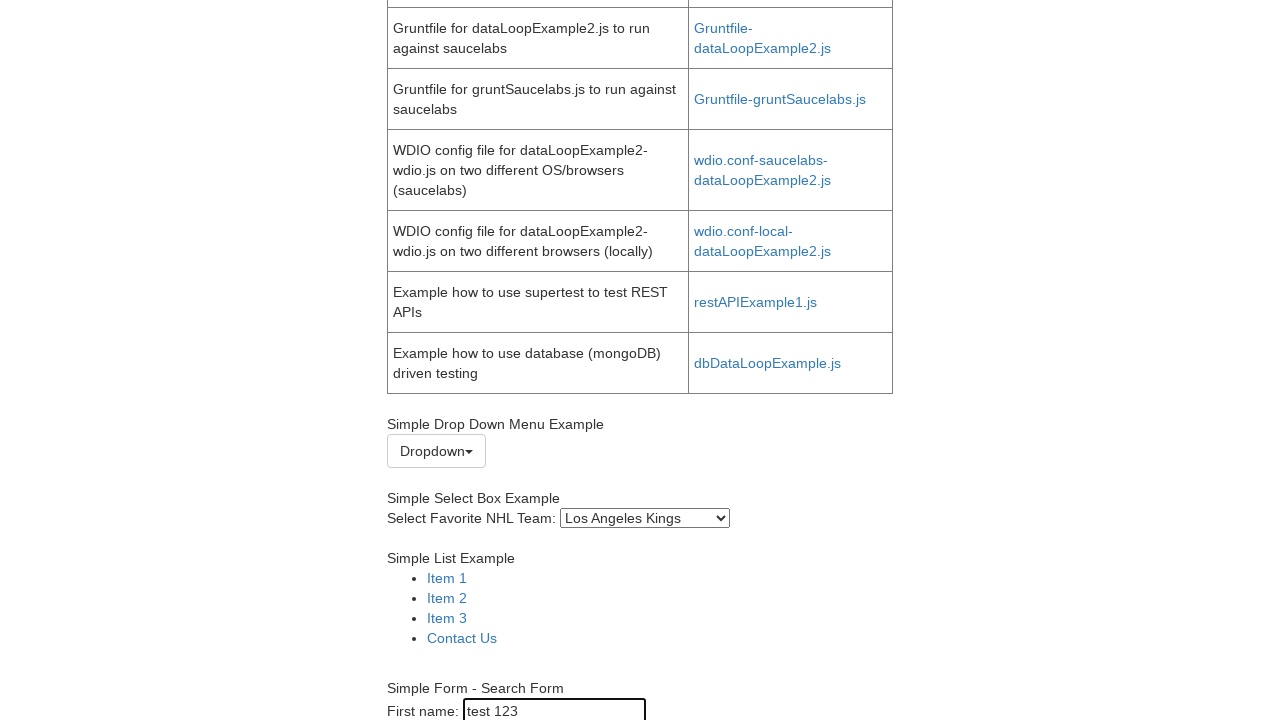

Verified first name field contains combined value 'test 123'
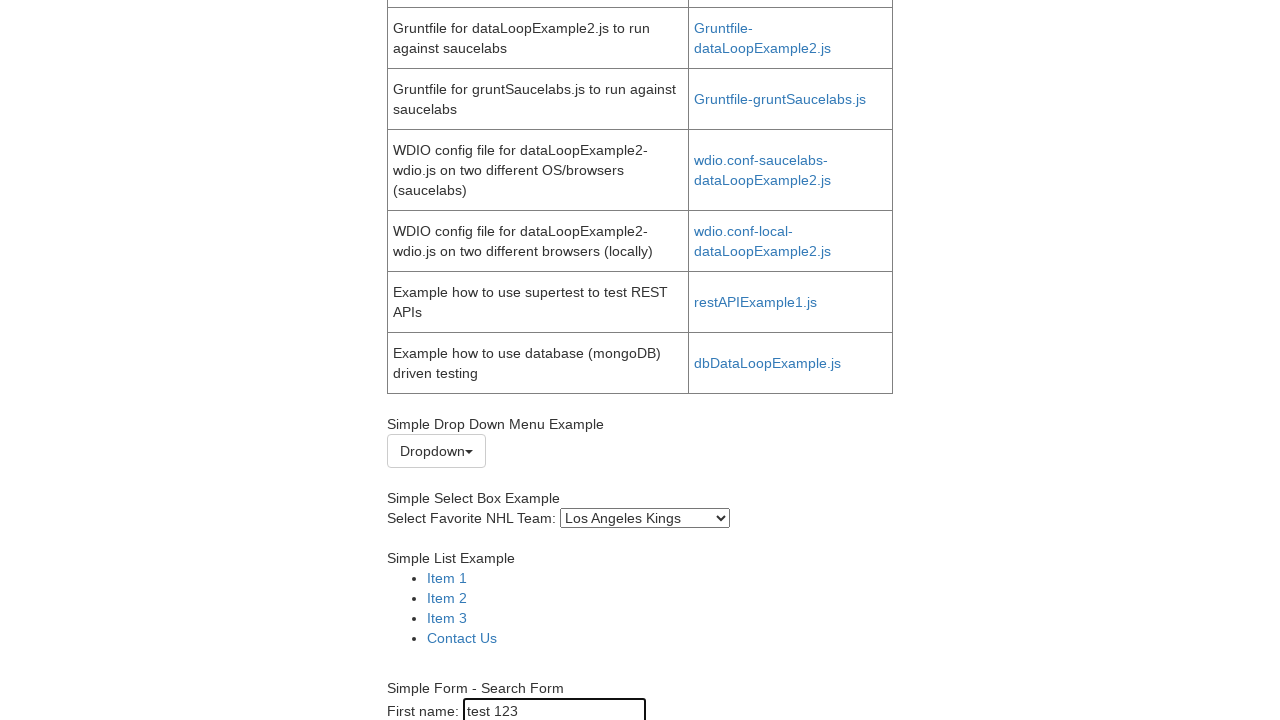

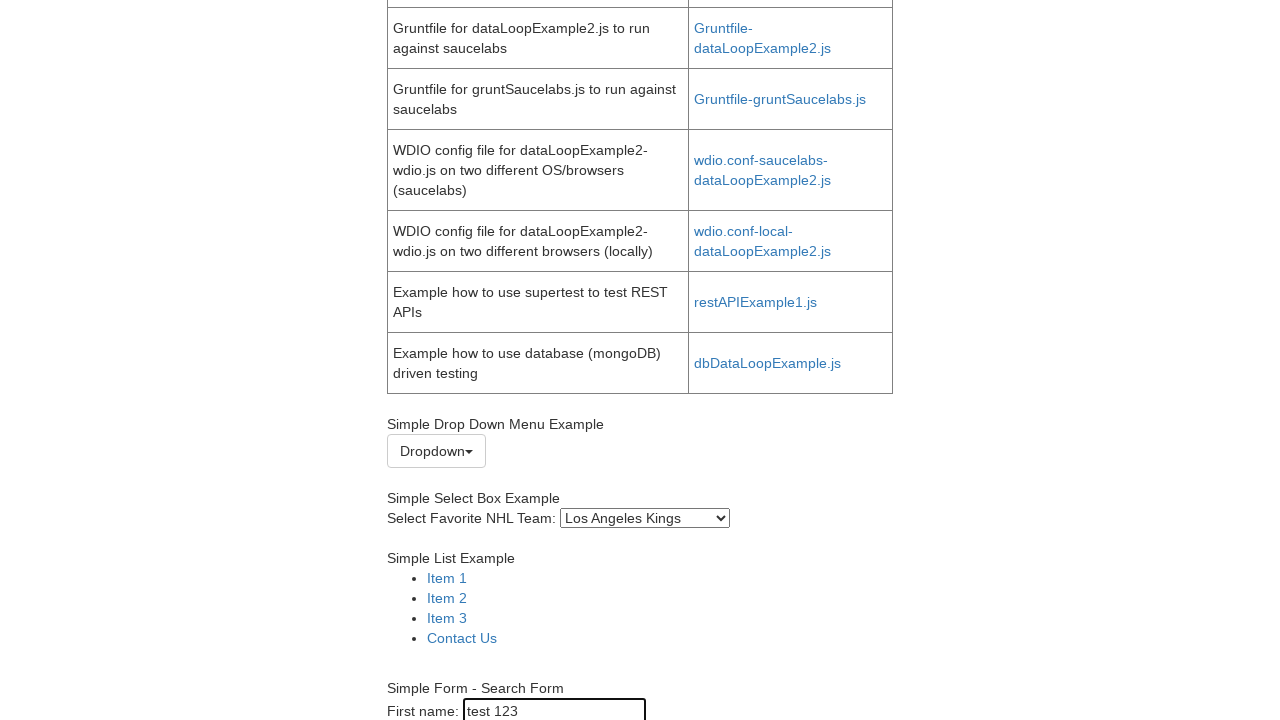